Tests the Add/Remove Elements page by clicking the "Add Element" button 20 times to create delete buttons, verifying the dynamic element creation functionality.

Starting URL: http://the-internet.herokuapp.com/add_remove_elements/

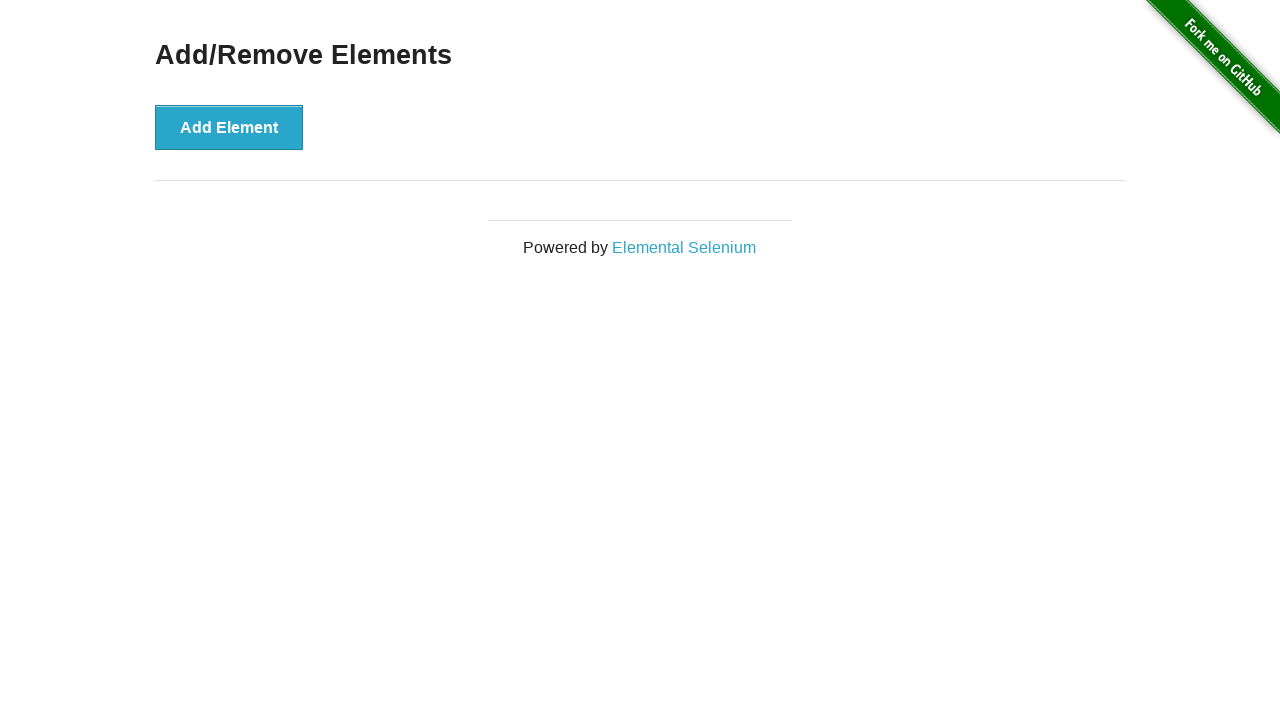

Navigated to Add/Remove Elements page
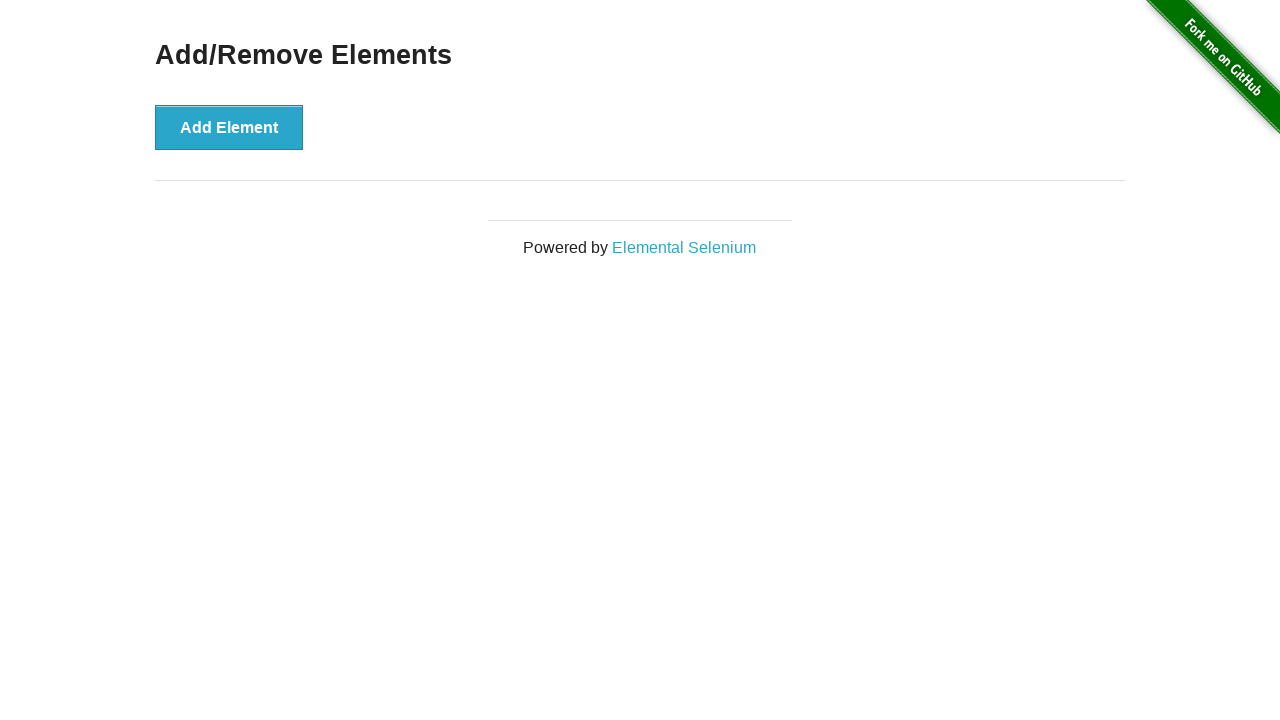

Clicked 'Add Element' button (iteration 1/20) at (229, 127) on xpath=//button[text()='Add Element']
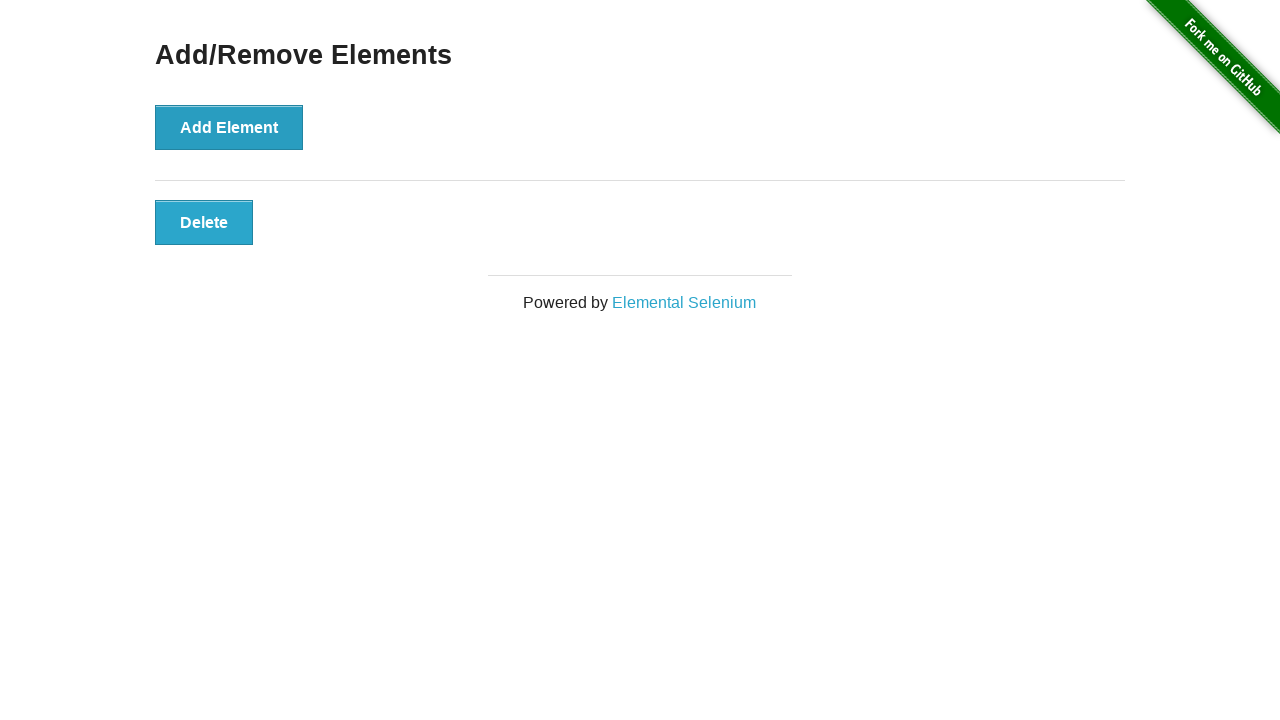

Clicked 'Add Element' button (iteration 2/20) at (229, 127) on xpath=//button[text()='Add Element']
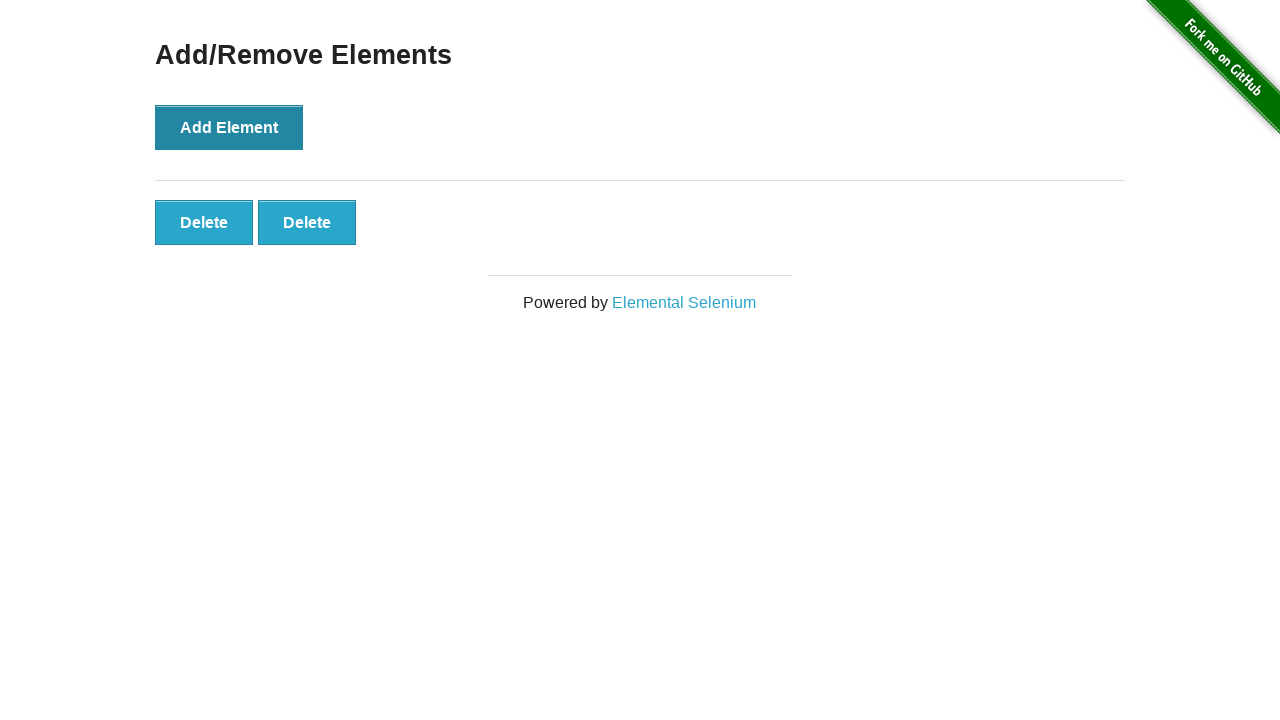

Clicked 'Add Element' button (iteration 3/20) at (229, 127) on xpath=//button[text()='Add Element']
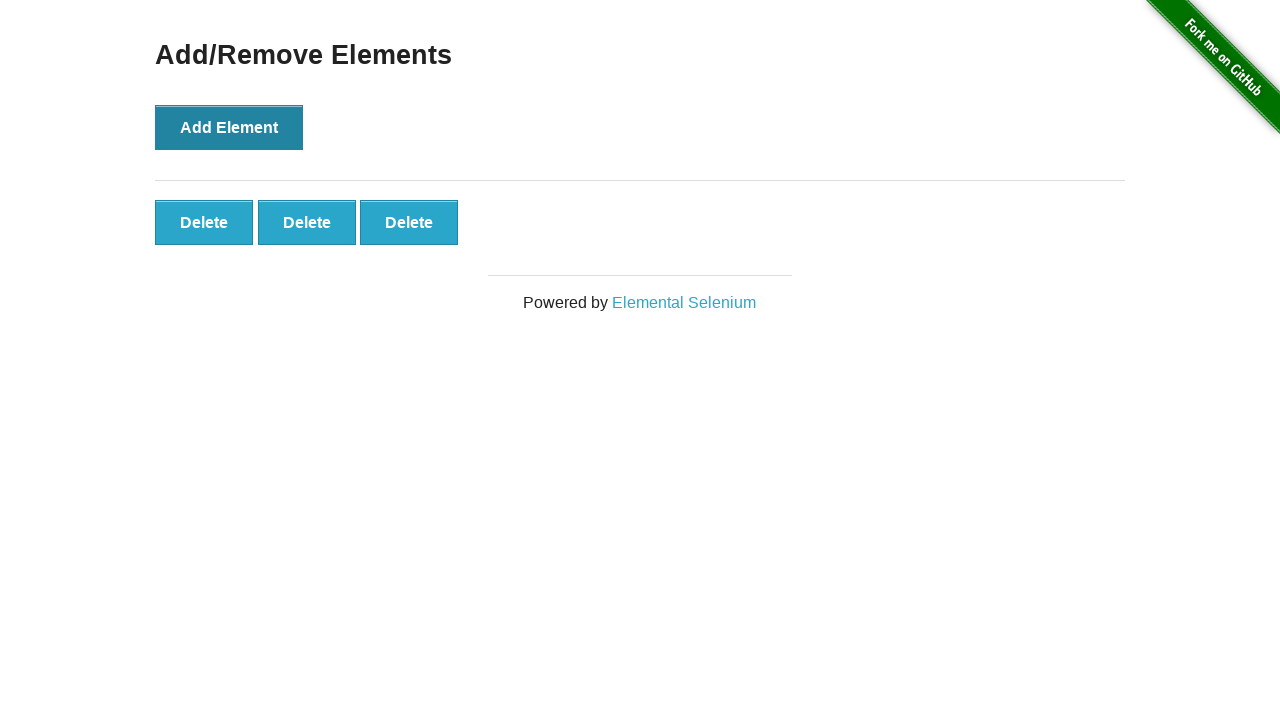

Clicked 'Add Element' button (iteration 4/20) at (229, 127) on xpath=//button[text()='Add Element']
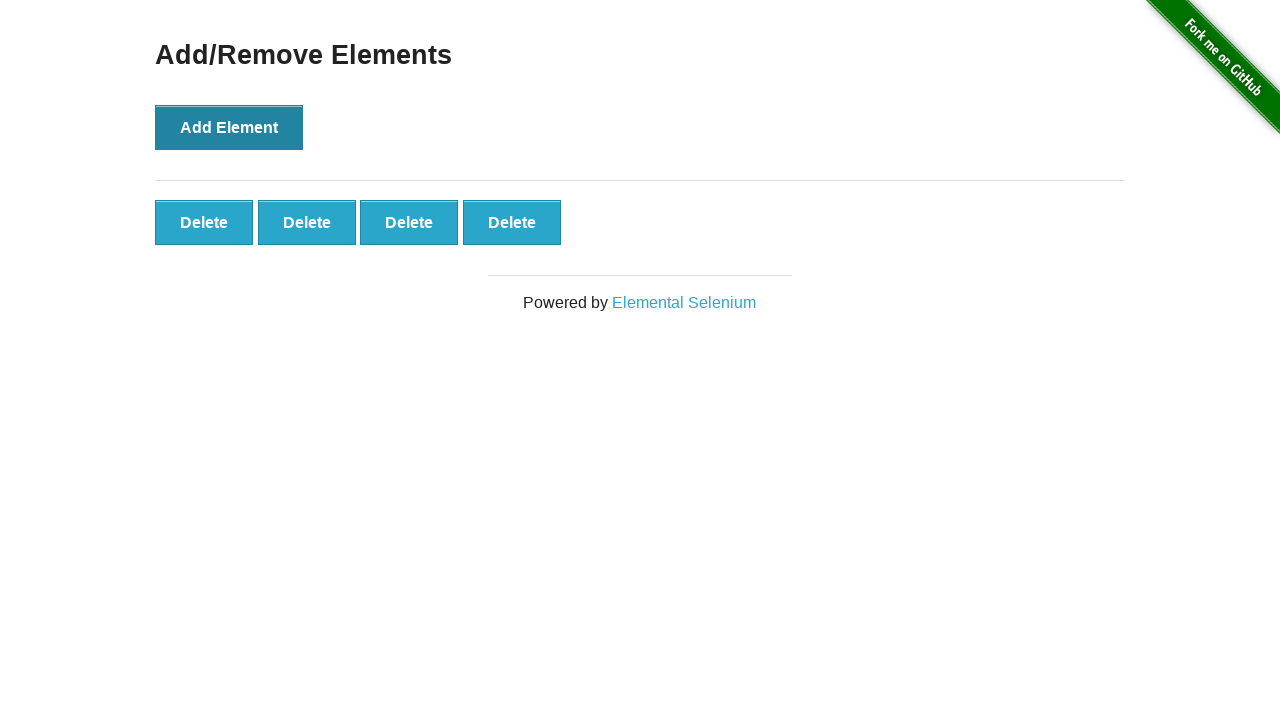

Clicked 'Add Element' button (iteration 5/20) at (229, 127) on xpath=//button[text()='Add Element']
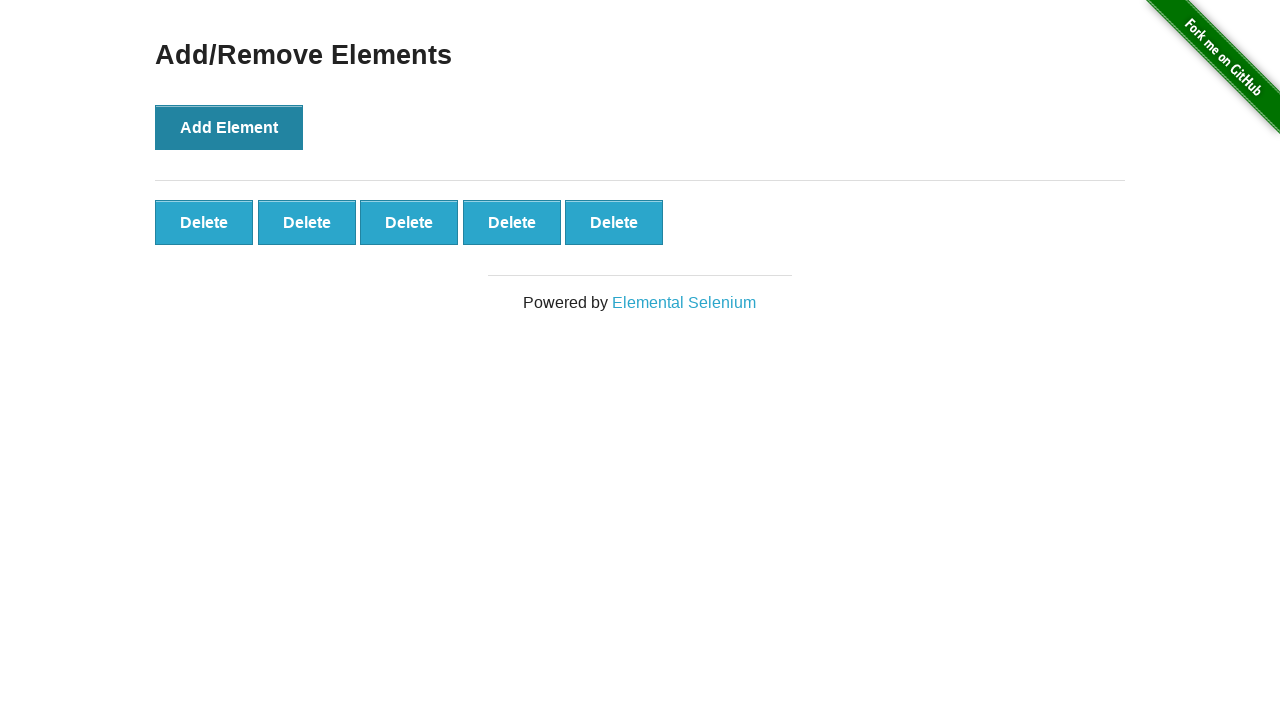

Clicked 'Add Element' button (iteration 6/20) at (229, 127) on xpath=//button[text()='Add Element']
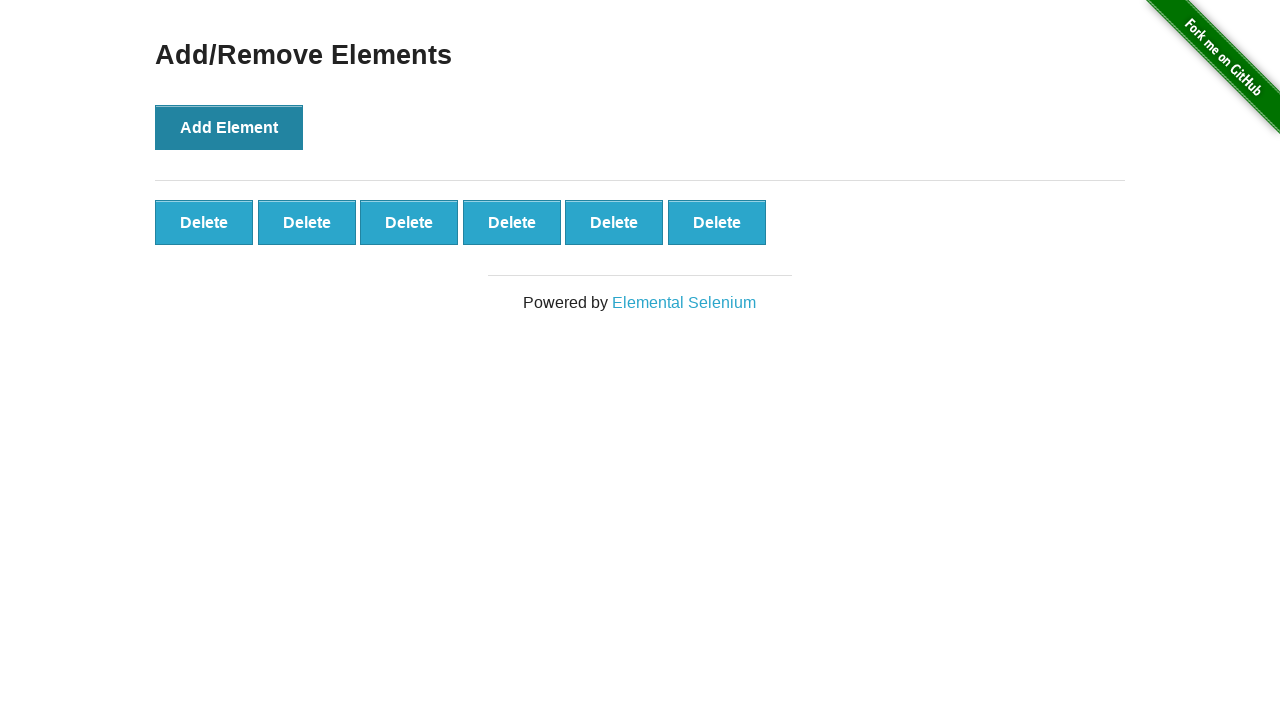

Clicked 'Add Element' button (iteration 7/20) at (229, 127) on xpath=//button[text()='Add Element']
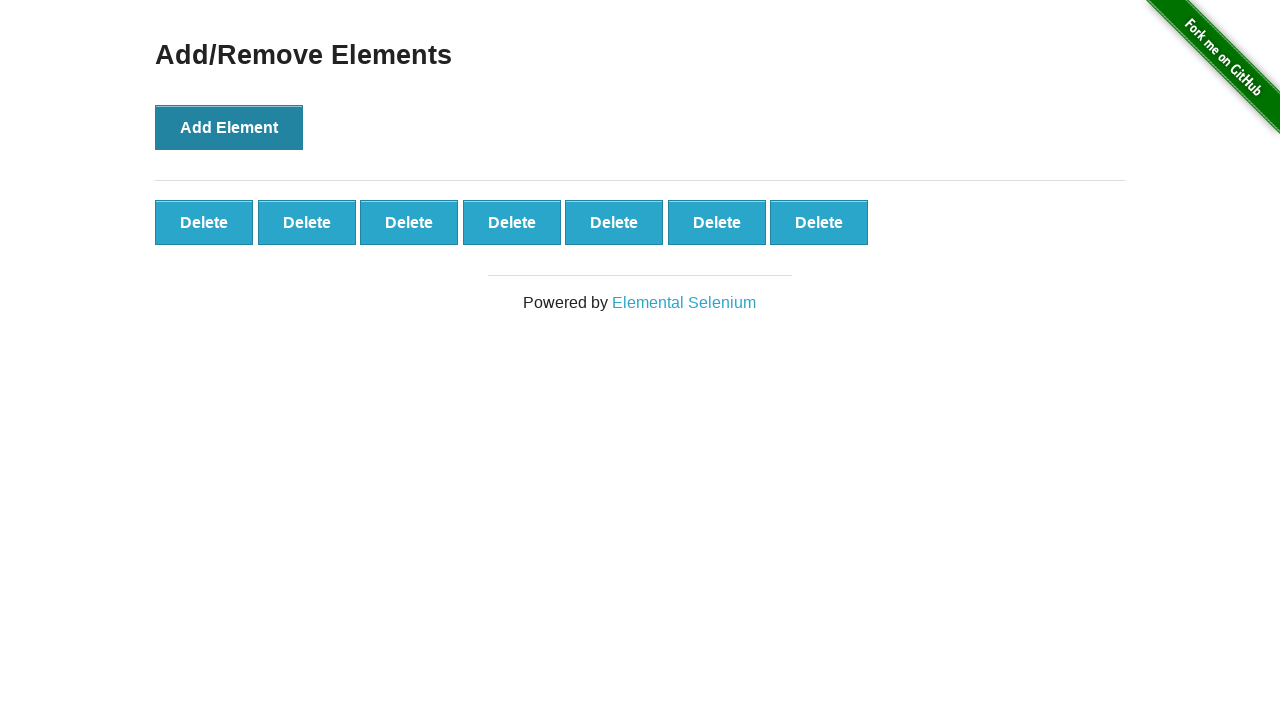

Clicked 'Add Element' button (iteration 8/20) at (229, 127) on xpath=//button[text()='Add Element']
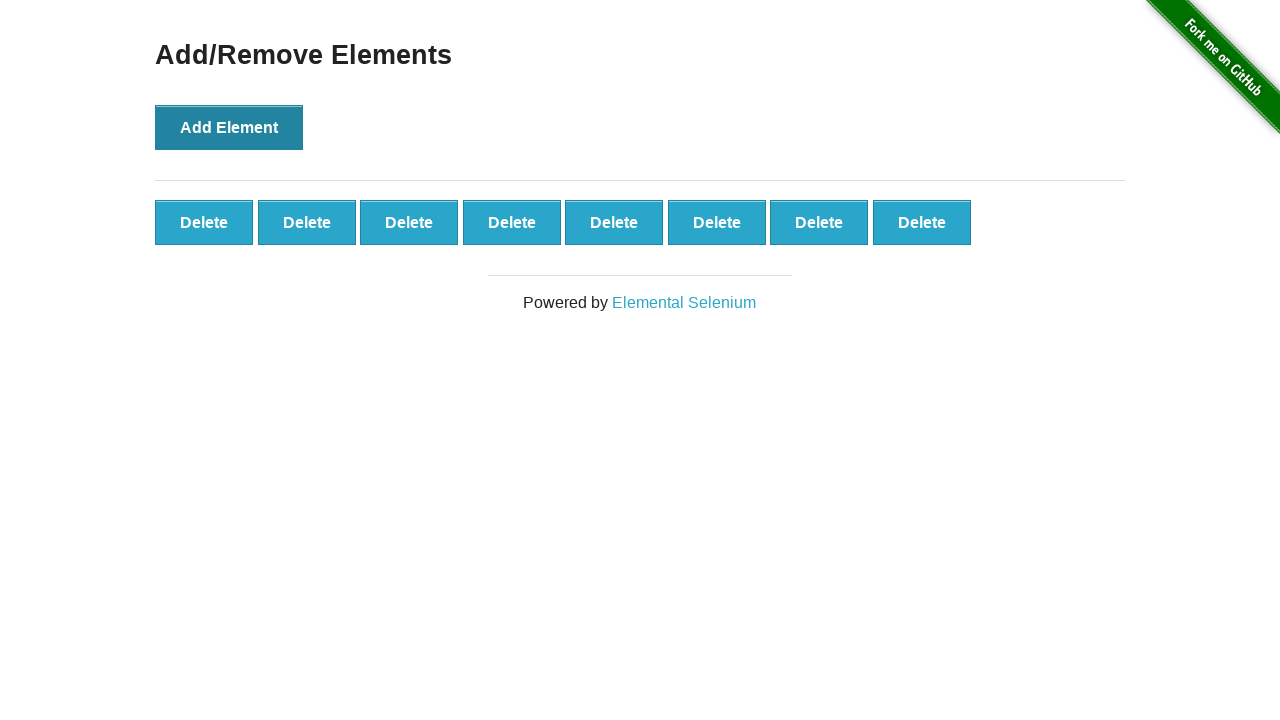

Clicked 'Add Element' button (iteration 9/20) at (229, 127) on xpath=//button[text()='Add Element']
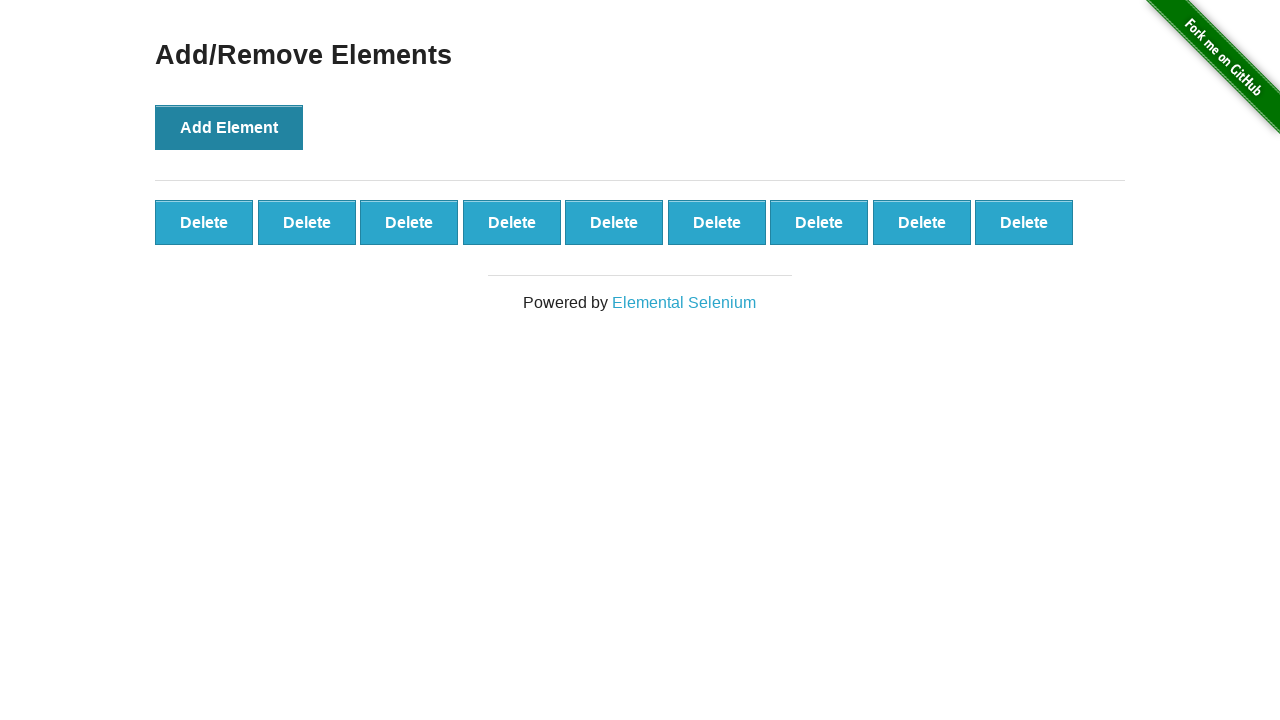

Clicked 'Add Element' button (iteration 10/20) at (229, 127) on xpath=//button[text()='Add Element']
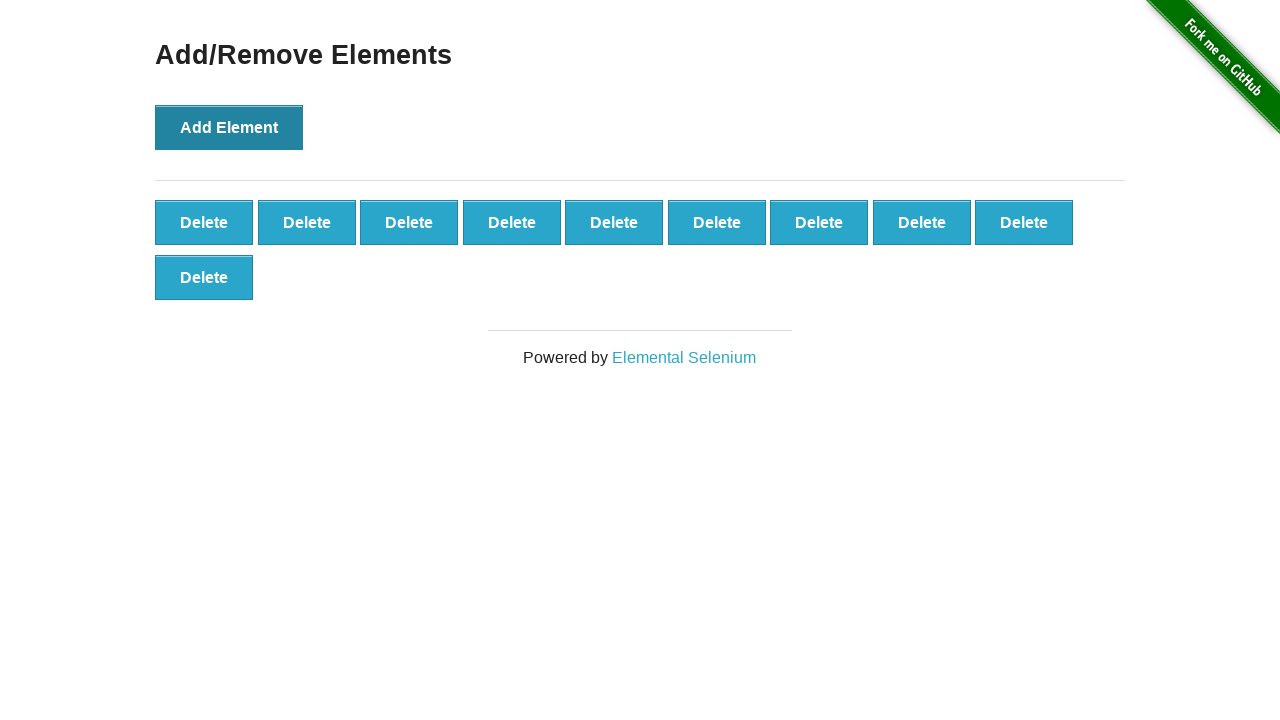

Clicked 'Add Element' button (iteration 11/20) at (229, 127) on xpath=//button[text()='Add Element']
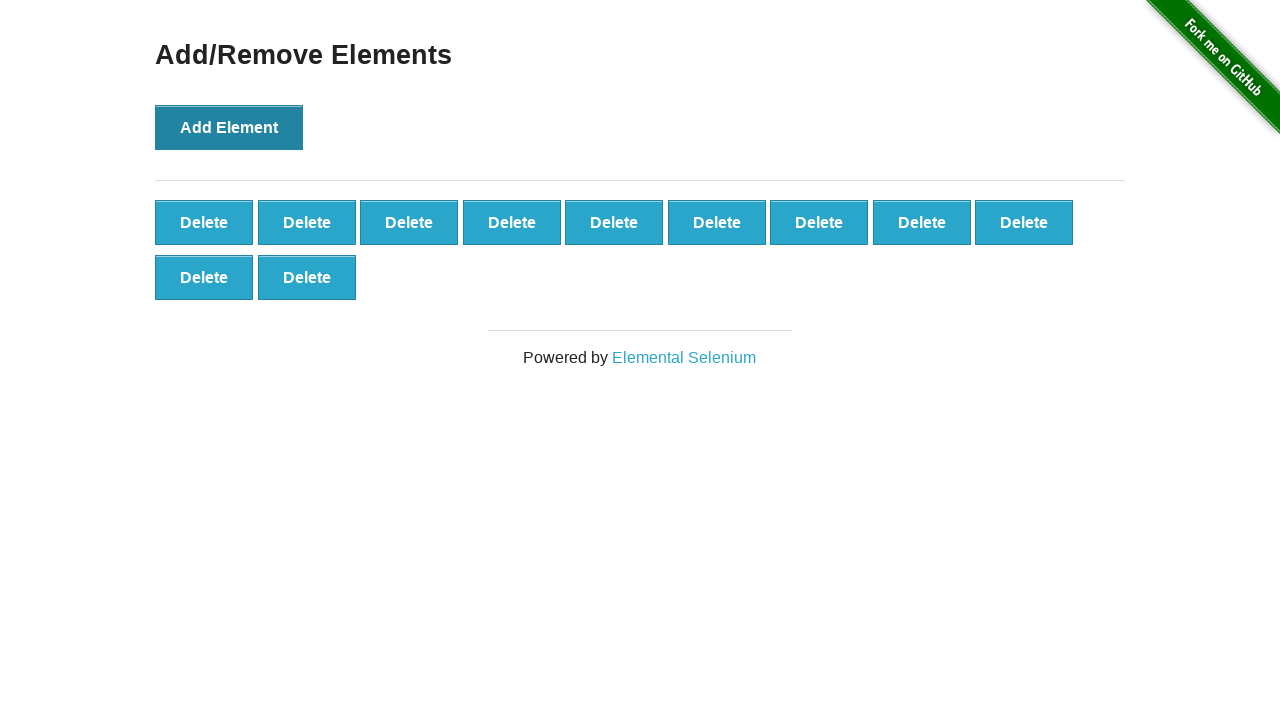

Clicked 'Add Element' button (iteration 12/20) at (229, 127) on xpath=//button[text()='Add Element']
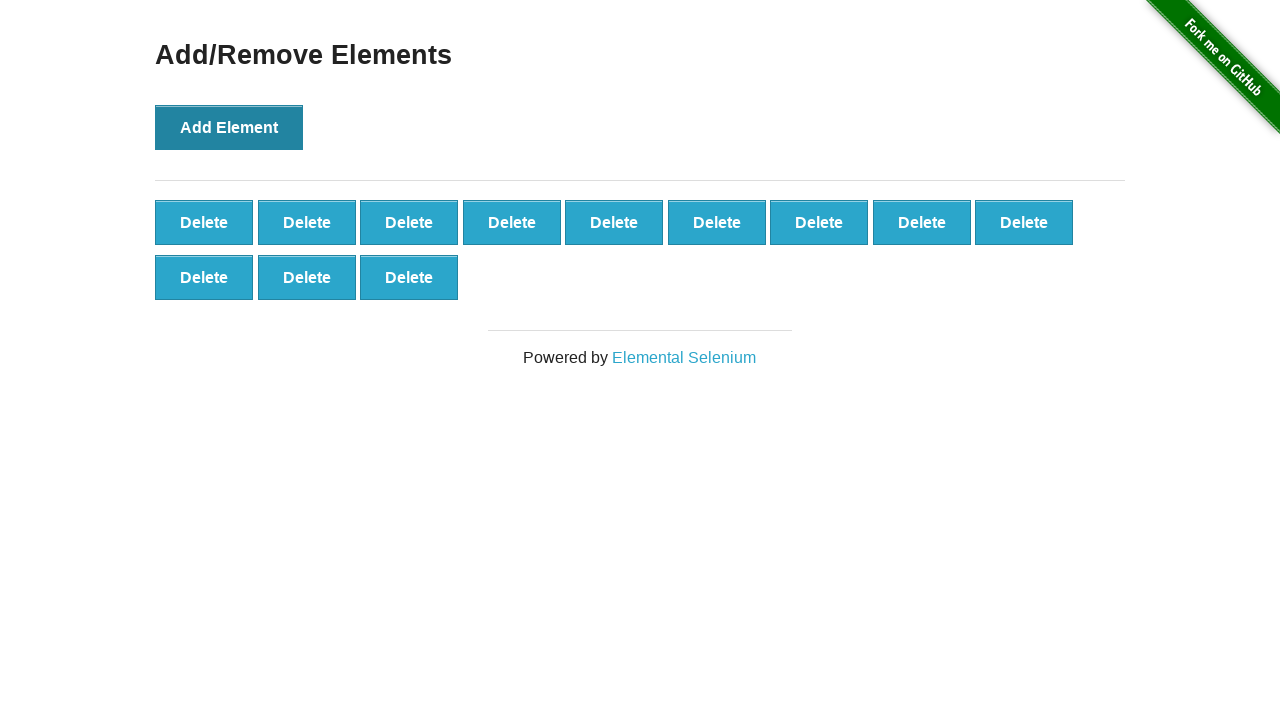

Clicked 'Add Element' button (iteration 13/20) at (229, 127) on xpath=//button[text()='Add Element']
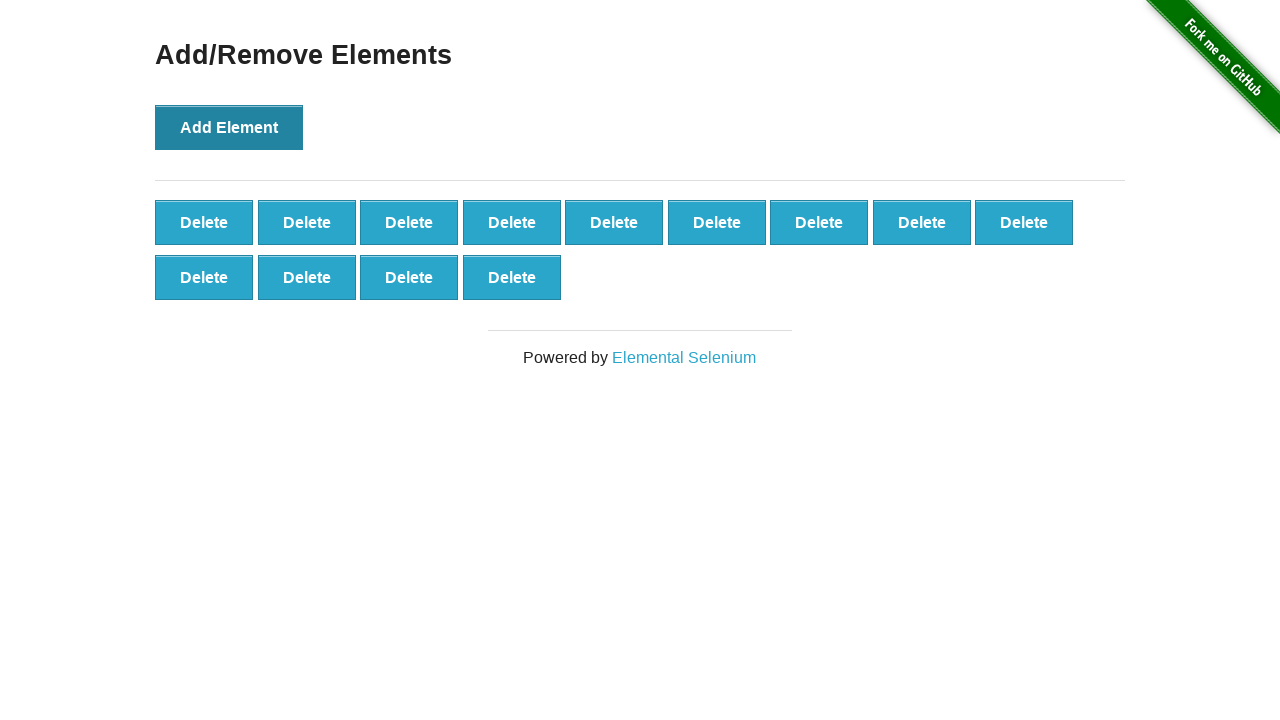

Clicked 'Add Element' button (iteration 14/20) at (229, 127) on xpath=//button[text()='Add Element']
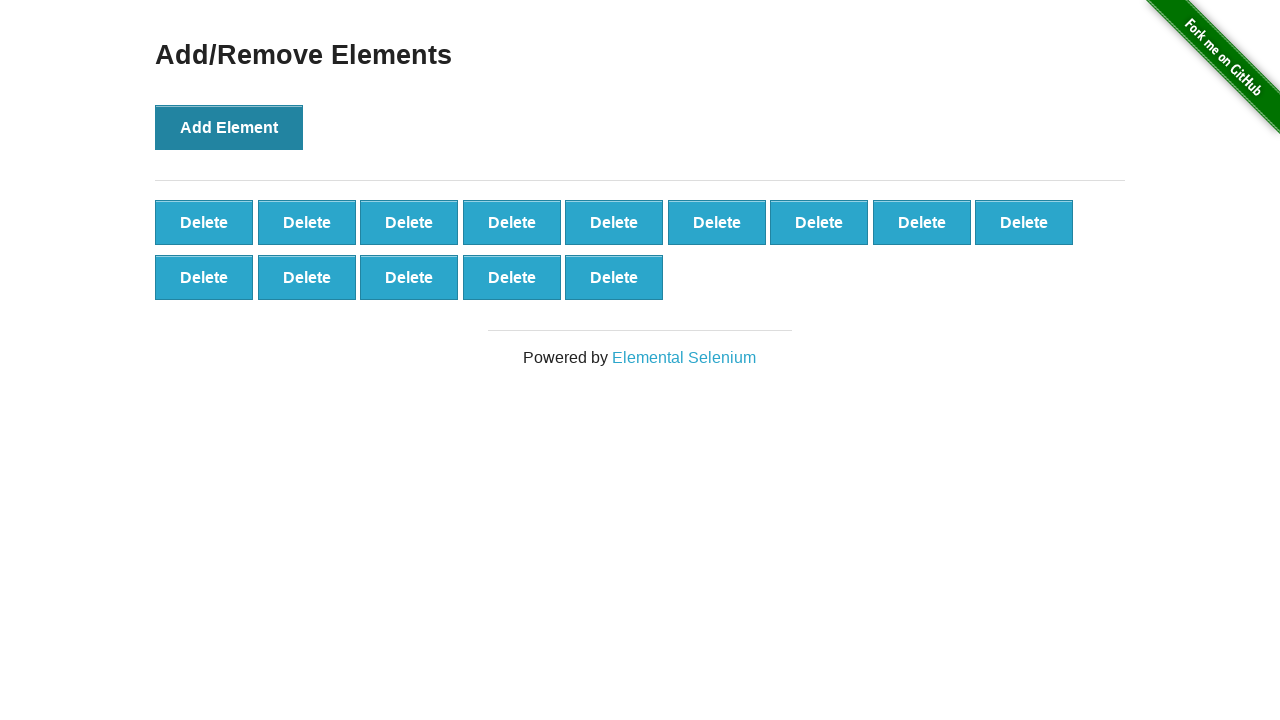

Clicked 'Add Element' button (iteration 15/20) at (229, 127) on xpath=//button[text()='Add Element']
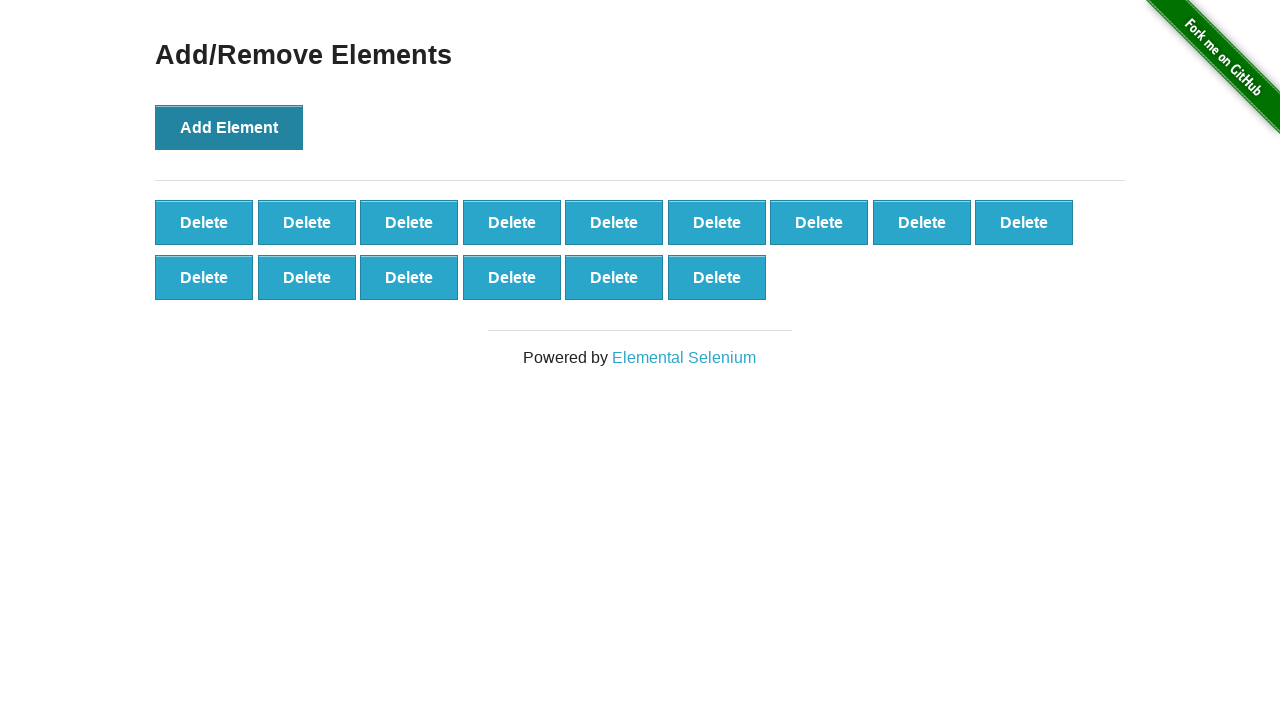

Clicked 'Add Element' button (iteration 16/20) at (229, 127) on xpath=//button[text()='Add Element']
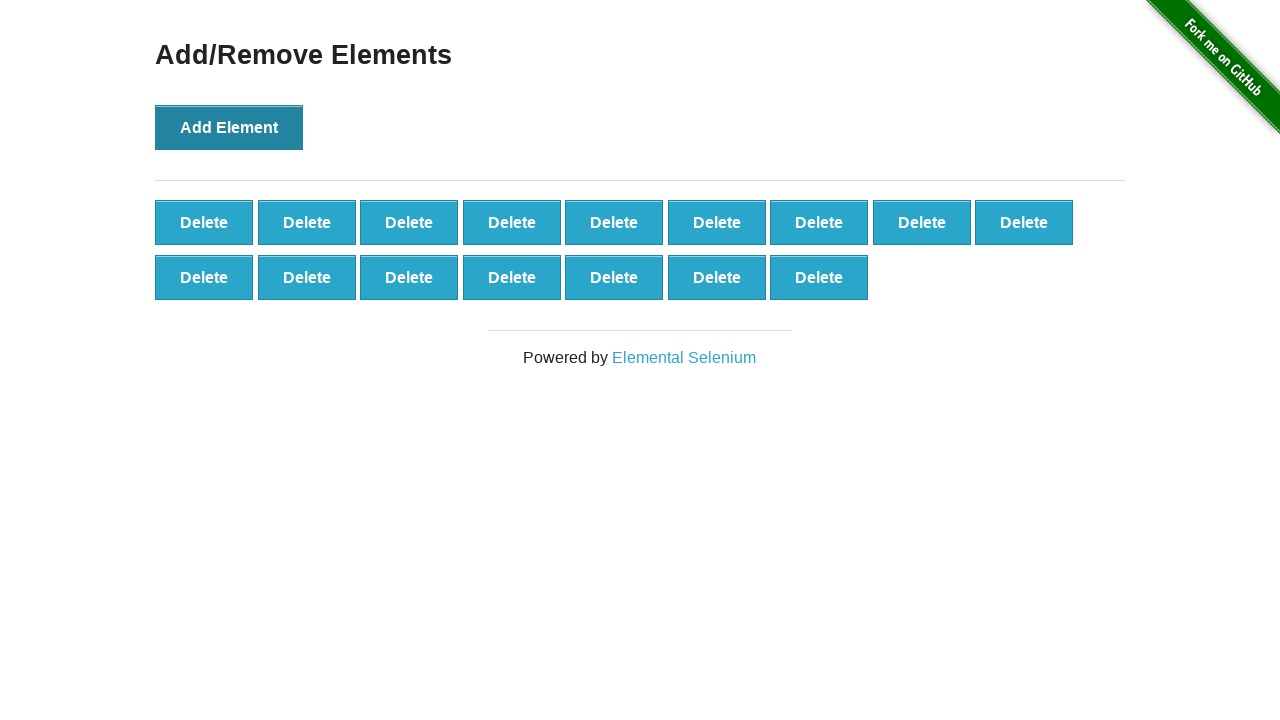

Clicked 'Add Element' button (iteration 17/20) at (229, 127) on xpath=//button[text()='Add Element']
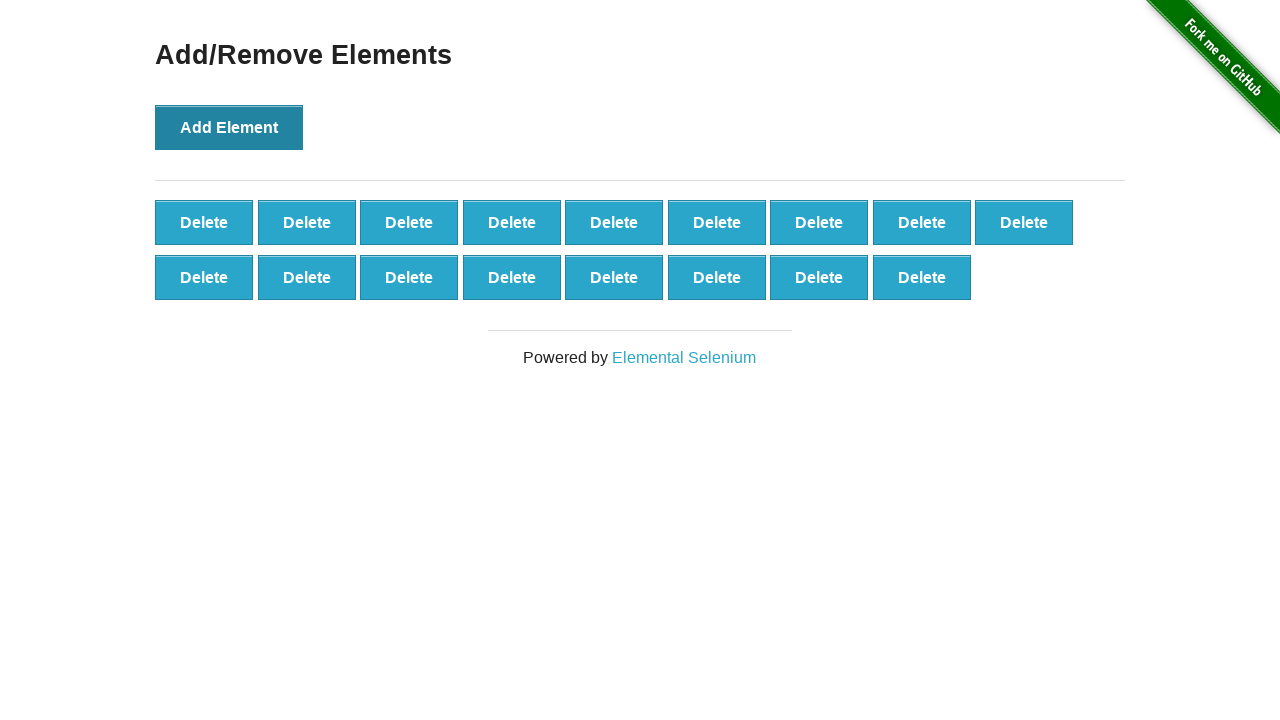

Clicked 'Add Element' button (iteration 18/20) at (229, 127) on xpath=//button[text()='Add Element']
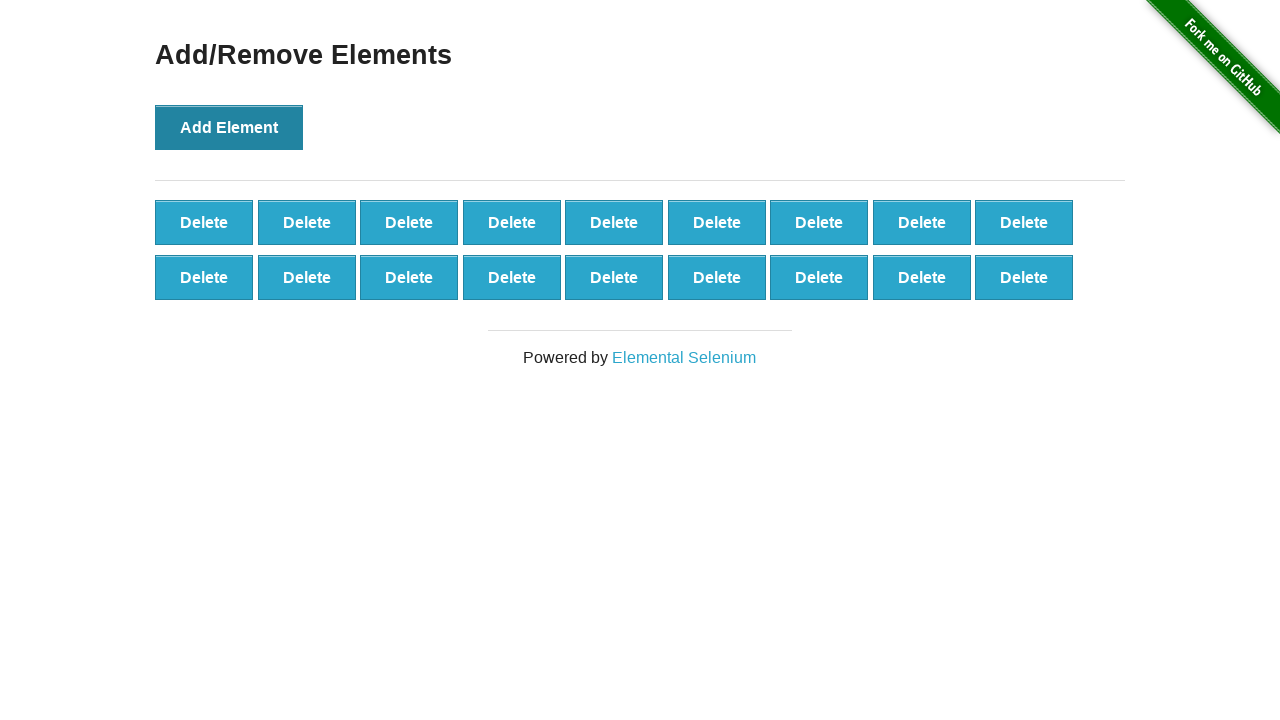

Clicked 'Add Element' button (iteration 19/20) at (229, 127) on xpath=//button[text()='Add Element']
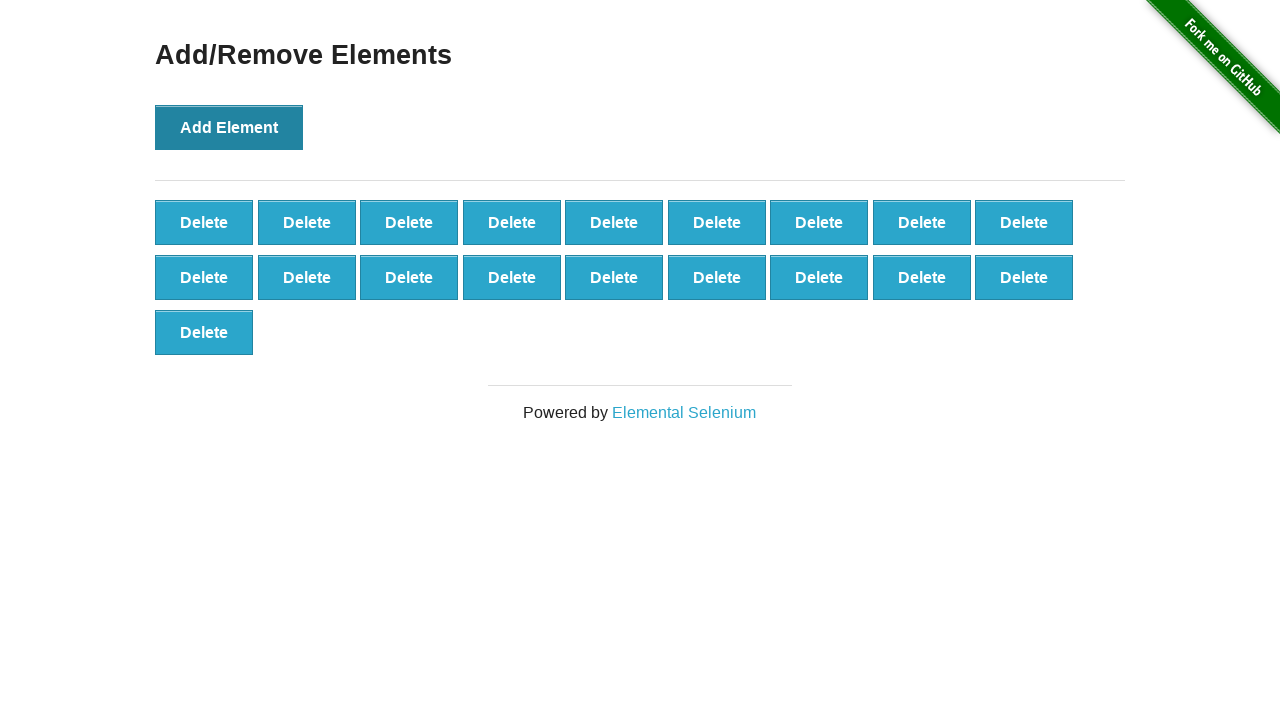

Clicked 'Add Element' button (iteration 20/20) at (229, 127) on xpath=//button[text()='Add Element']
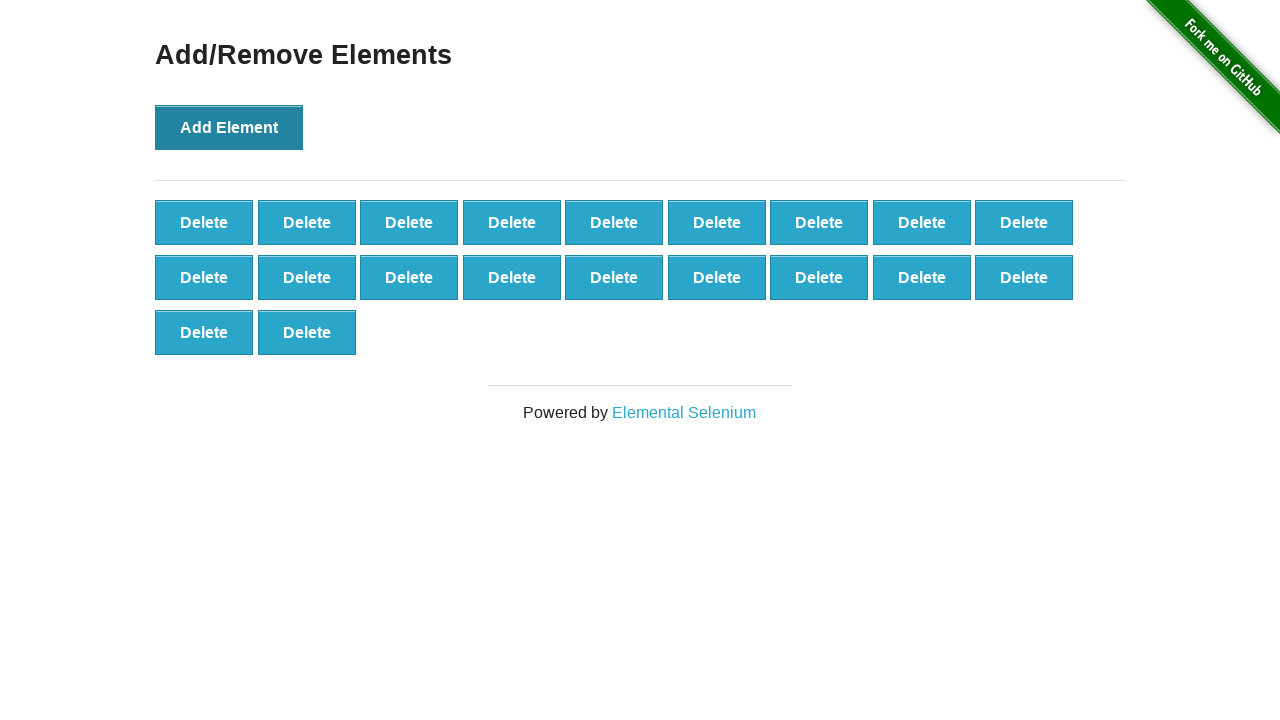

Delete buttons are now visible on the page
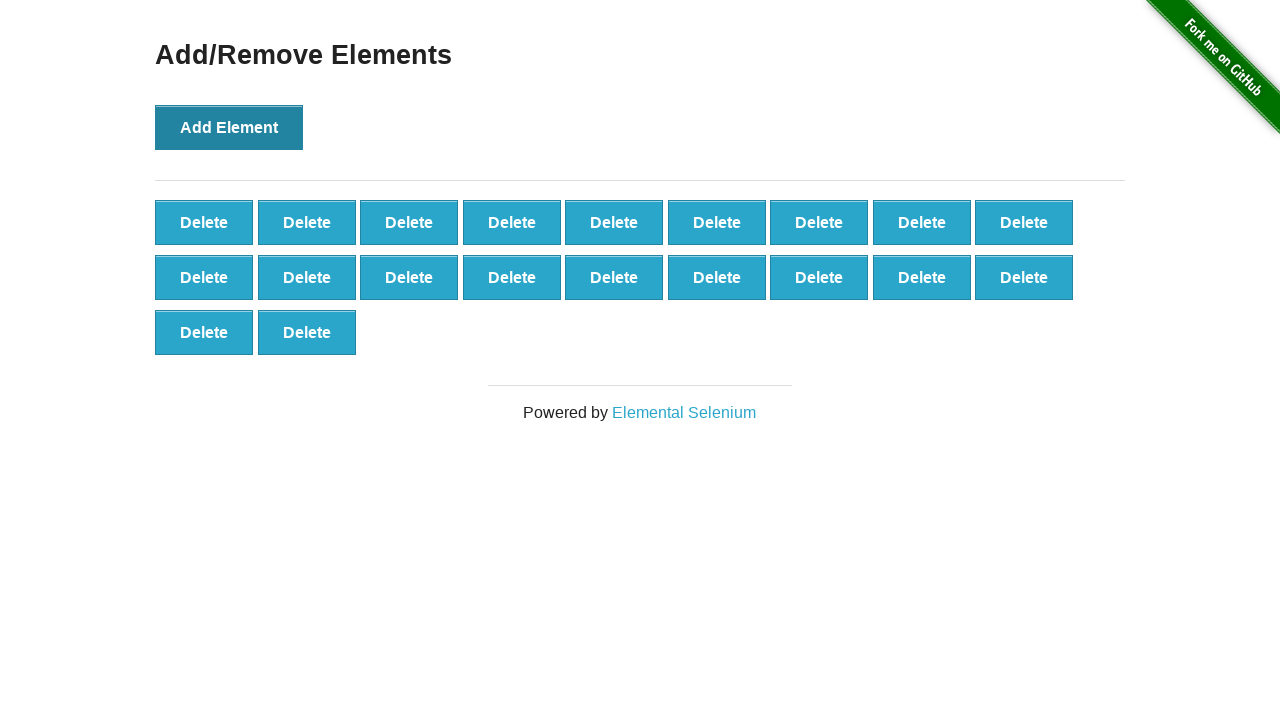

Verified that exactly 20 delete buttons were created
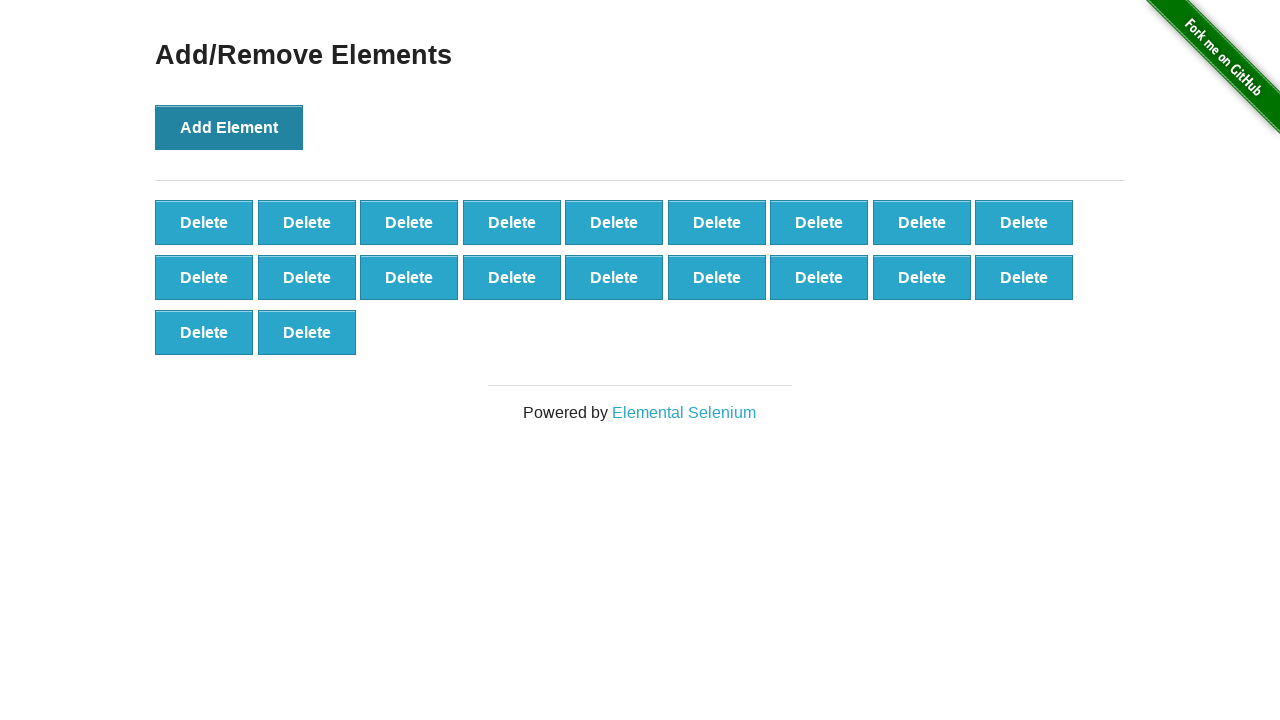

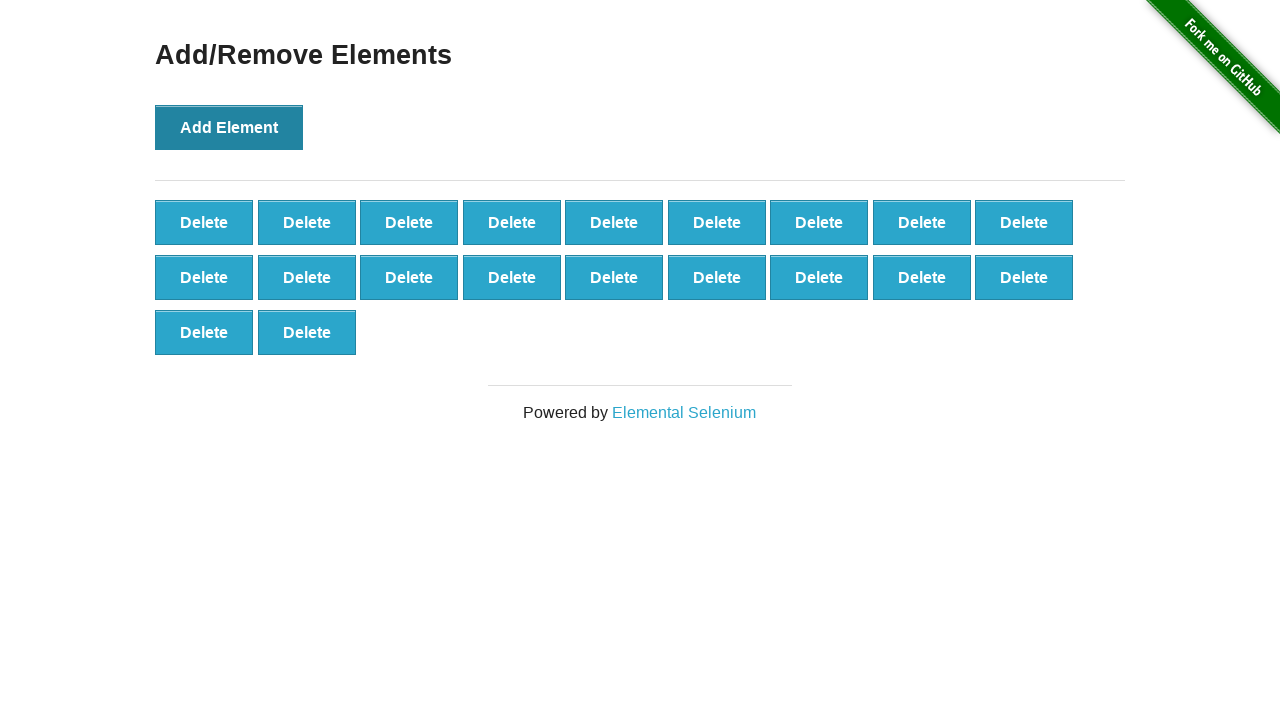